Tests dynamic content loading by clicking a start button and waiting for hidden content to become visible

Starting URL: https://the-internet.herokuapp.com/dynamic_loading/1

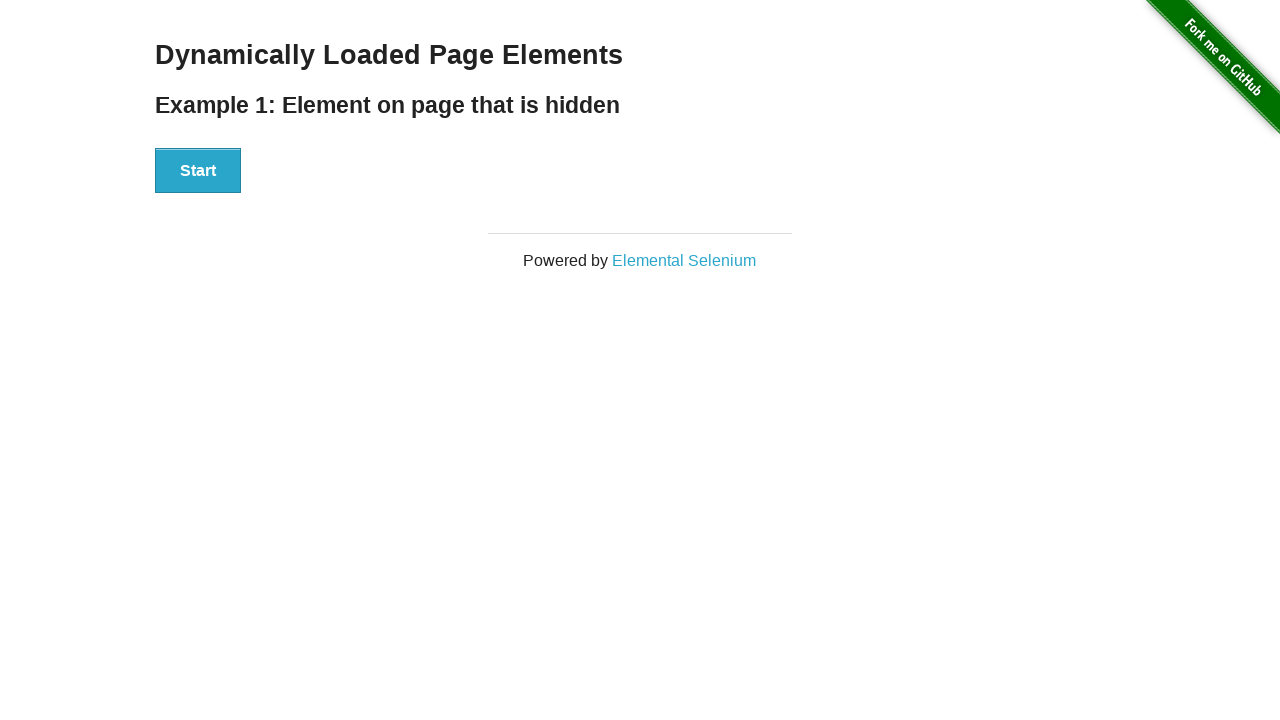

Clicked Start button to trigger dynamic content loading at (198, 171) on xpath=//button[normalize-space()='Start']
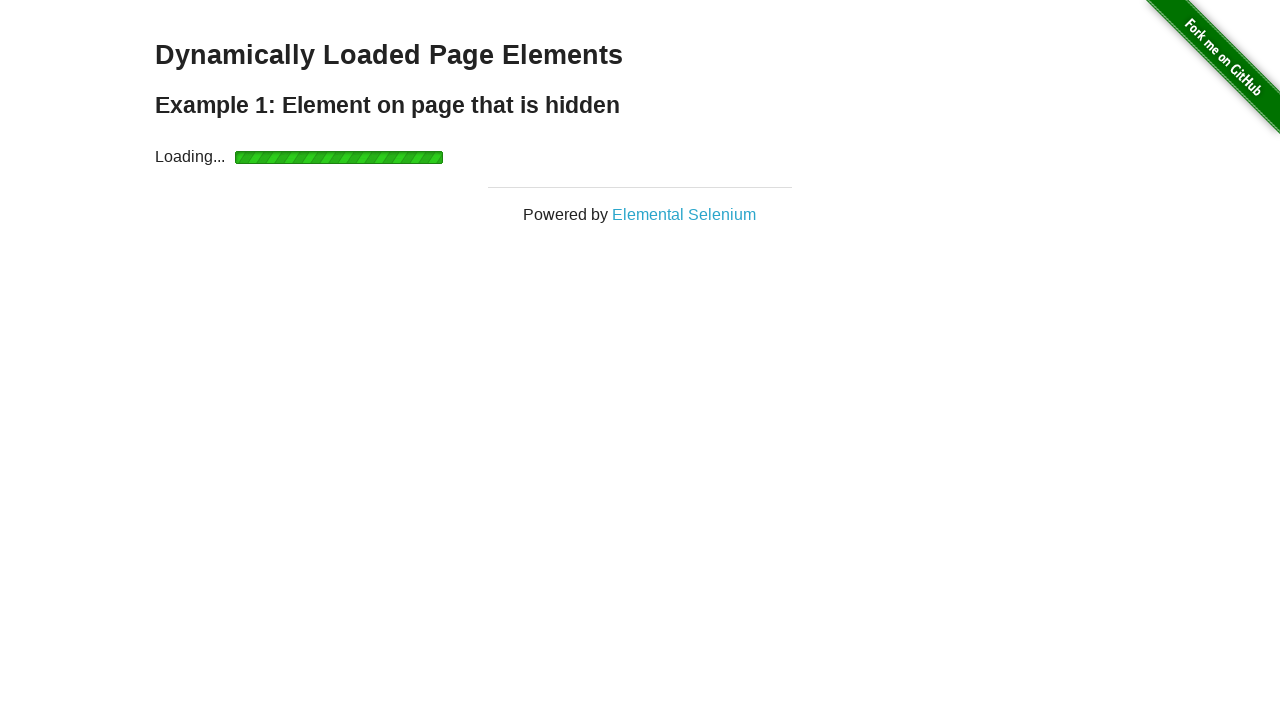

Waited for 'Hello World!' text to become visible
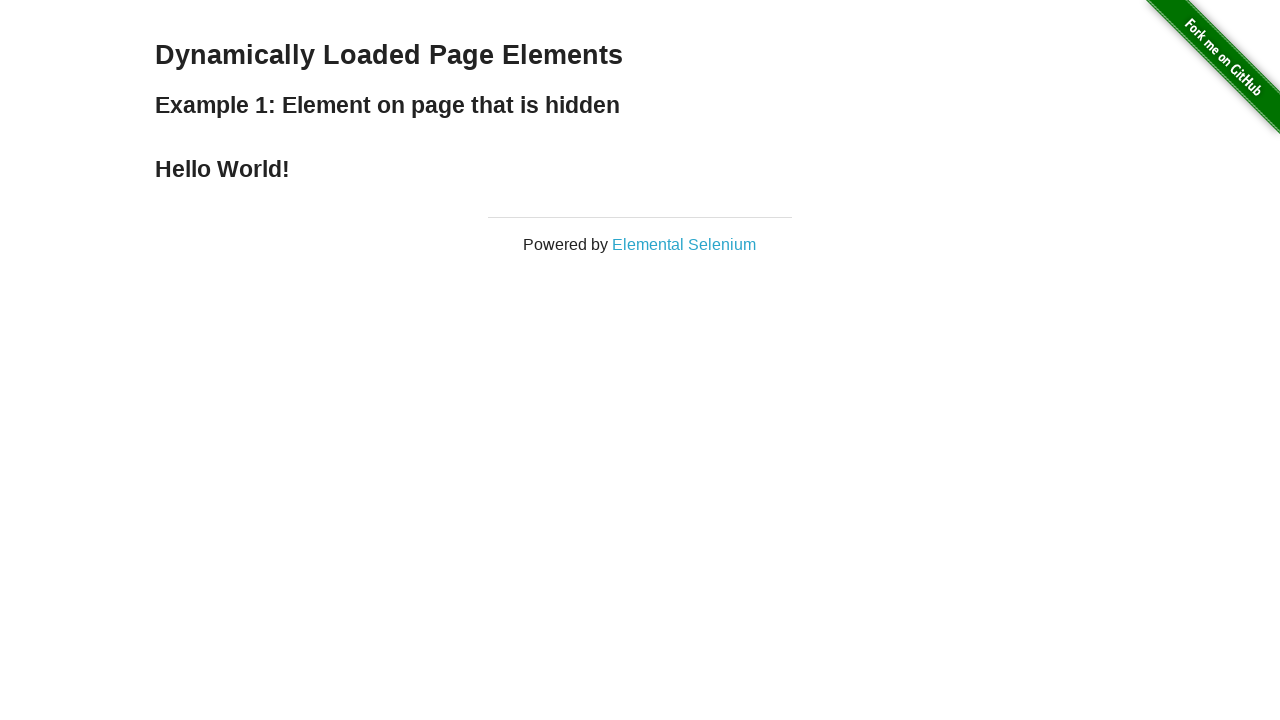

Retrieved and verified 'Hello World!' text: Hello World!
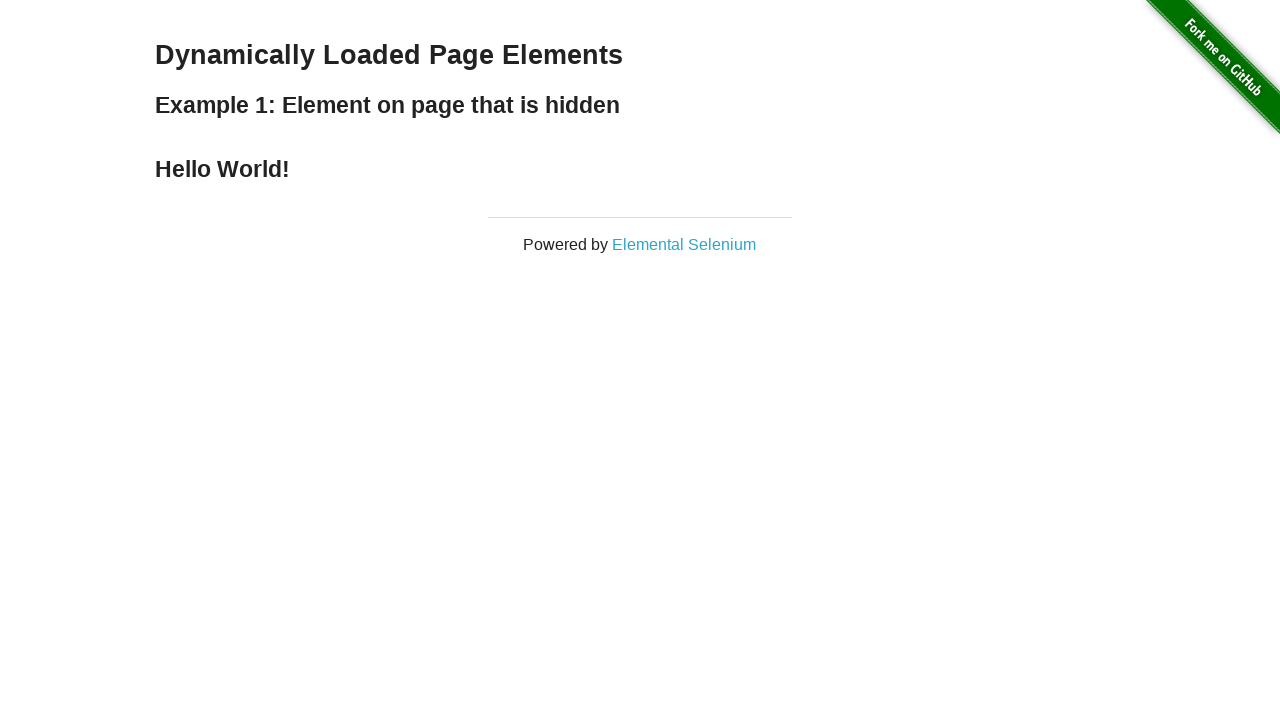

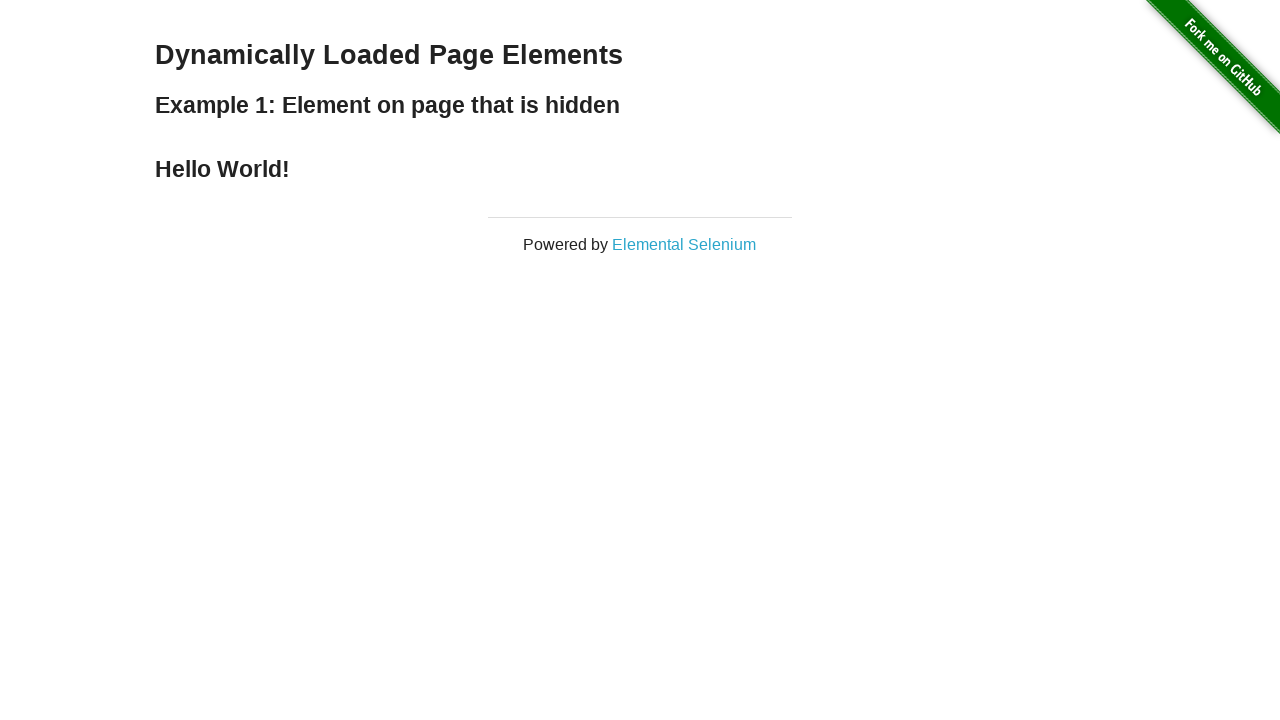